Tests that Clear completed button is hidden when no items are completed

Starting URL: https://demo.playwright.dev/todomvc

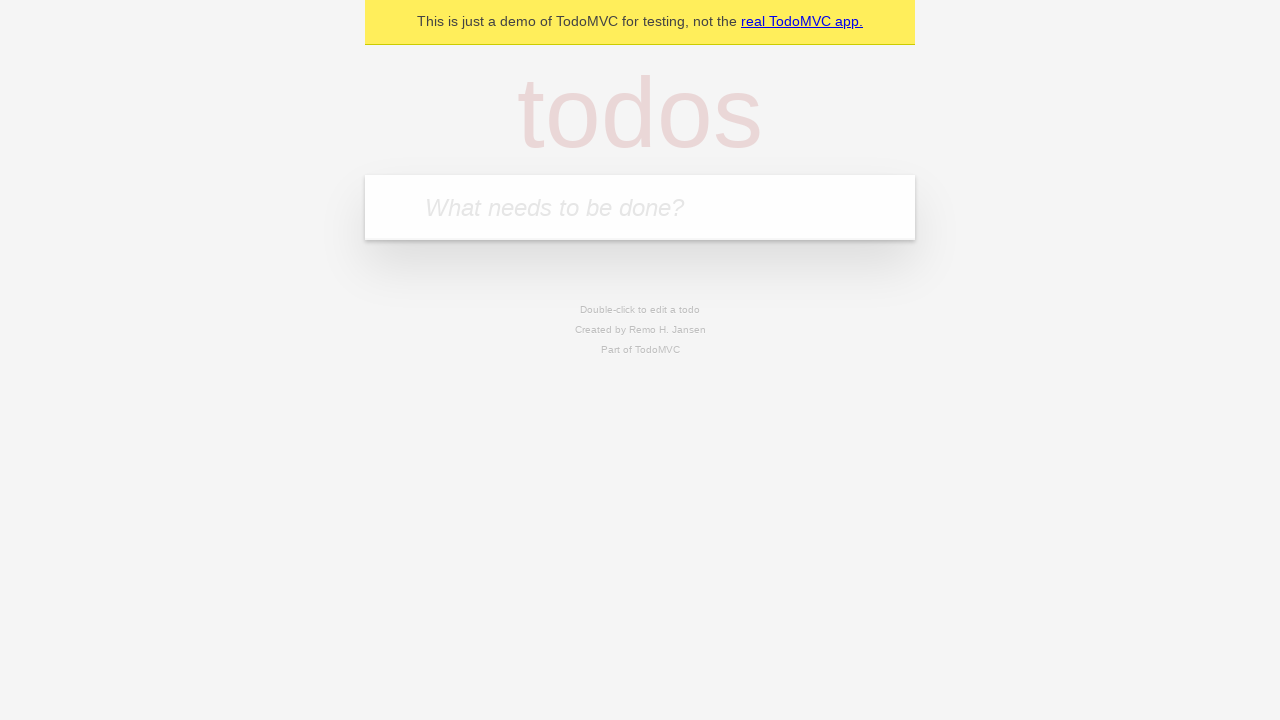

Navigated to TodoMVC demo application
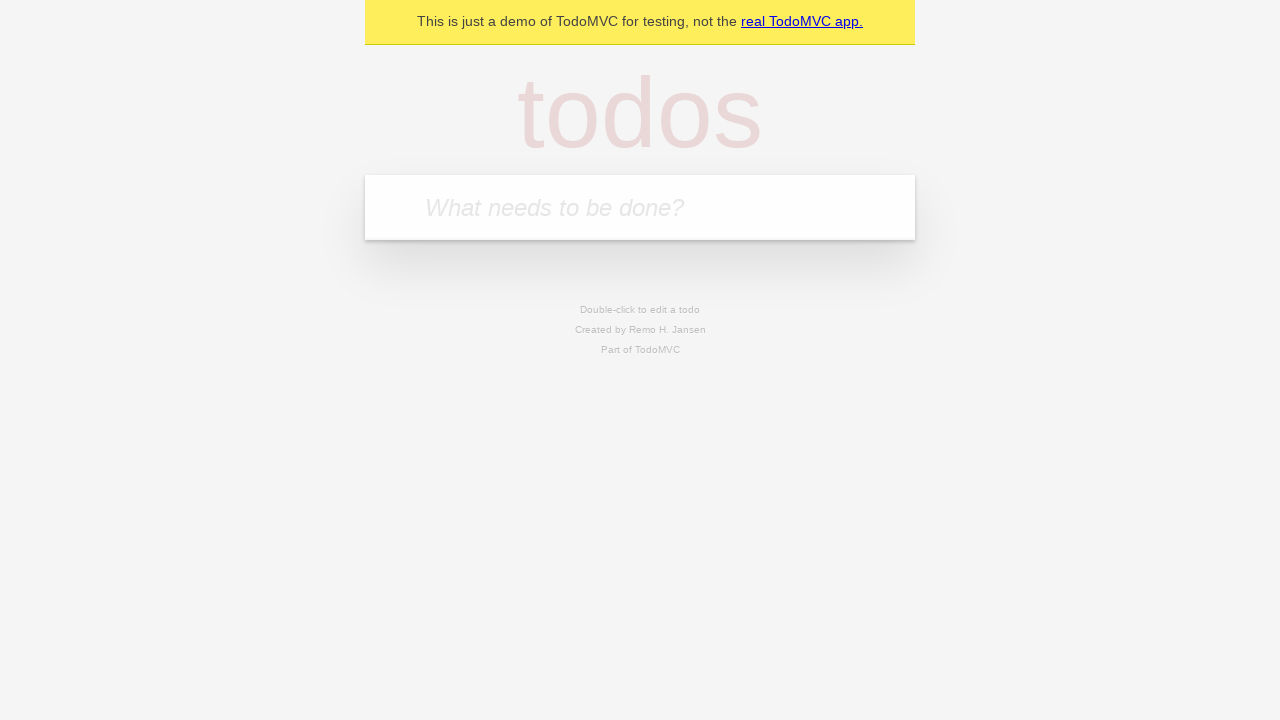

Located the new todo input field
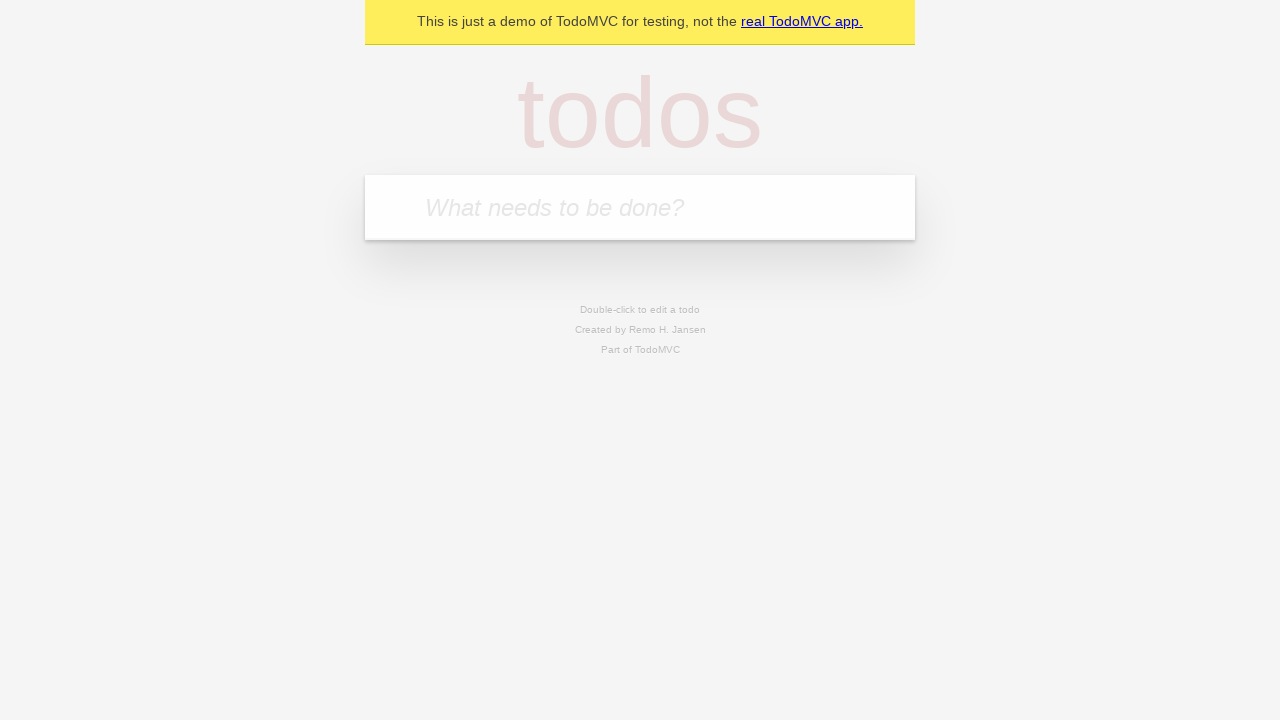

Filled first todo: 'buy some cheese' on internal:attr=[placeholder="What needs to be done?"i]
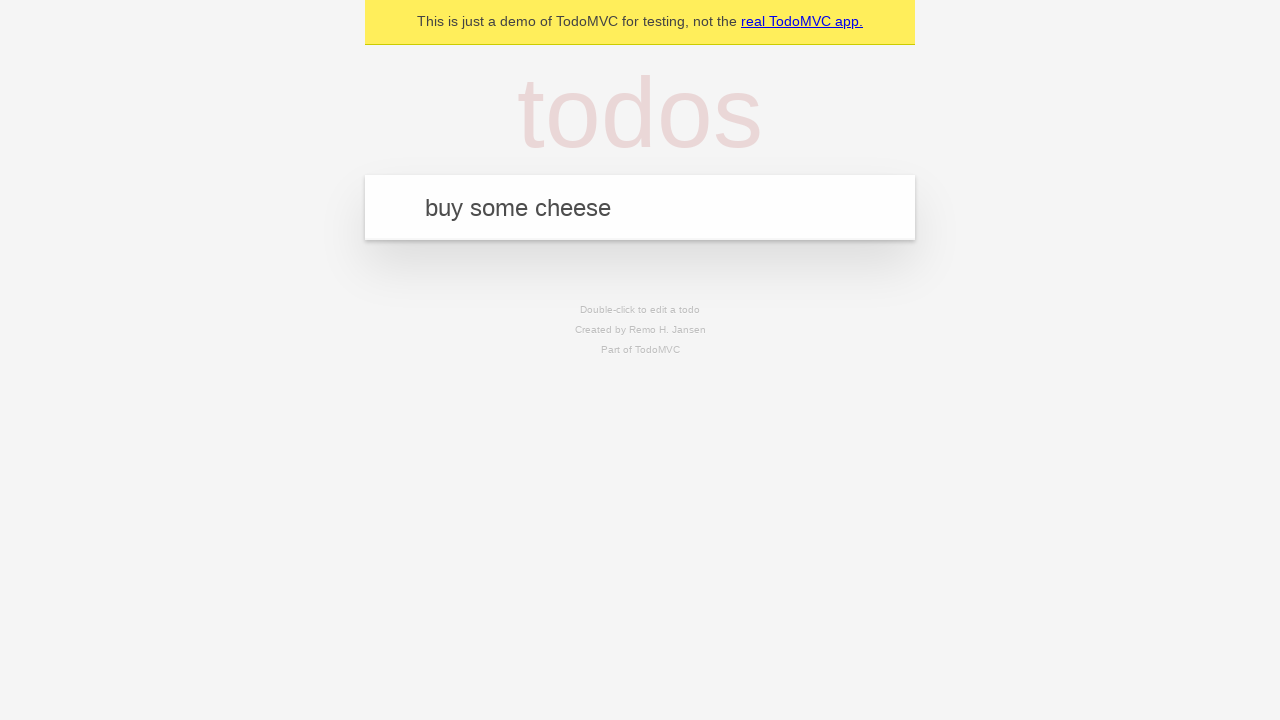

Pressed Enter to create first todo on internal:attr=[placeholder="What needs to be done?"i]
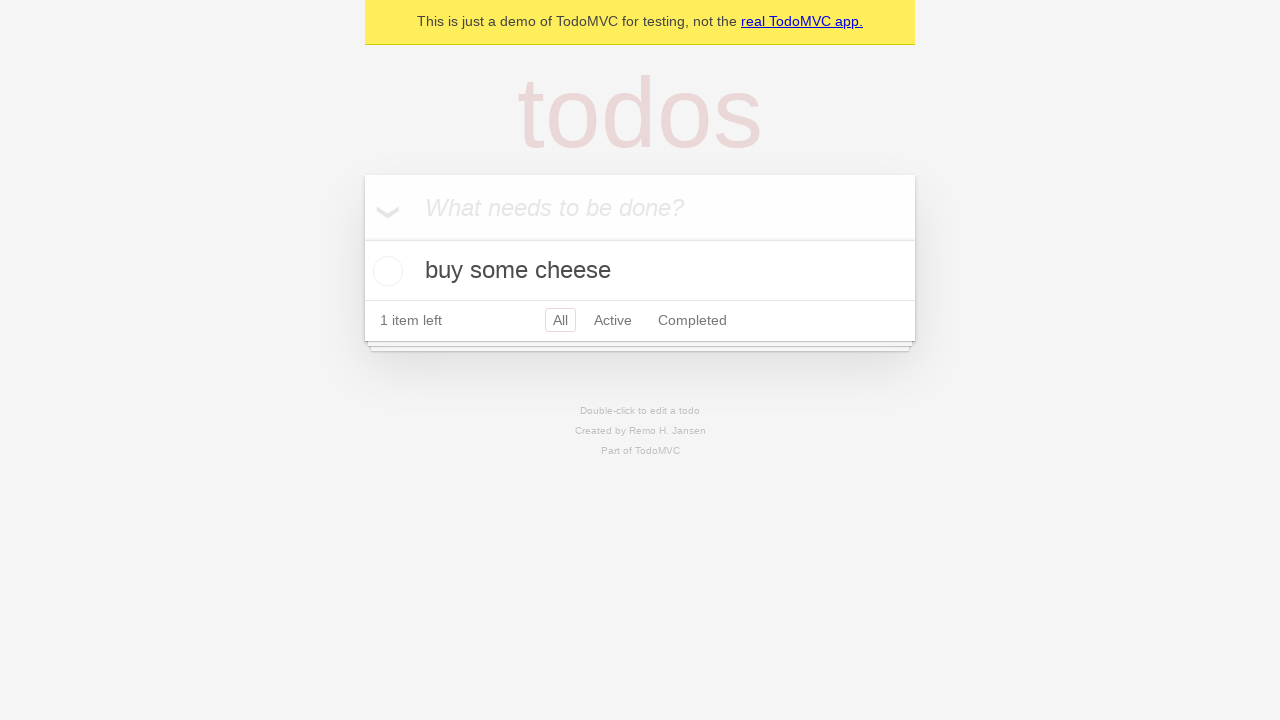

Filled second todo: 'feed the cat' on internal:attr=[placeholder="What needs to be done?"i]
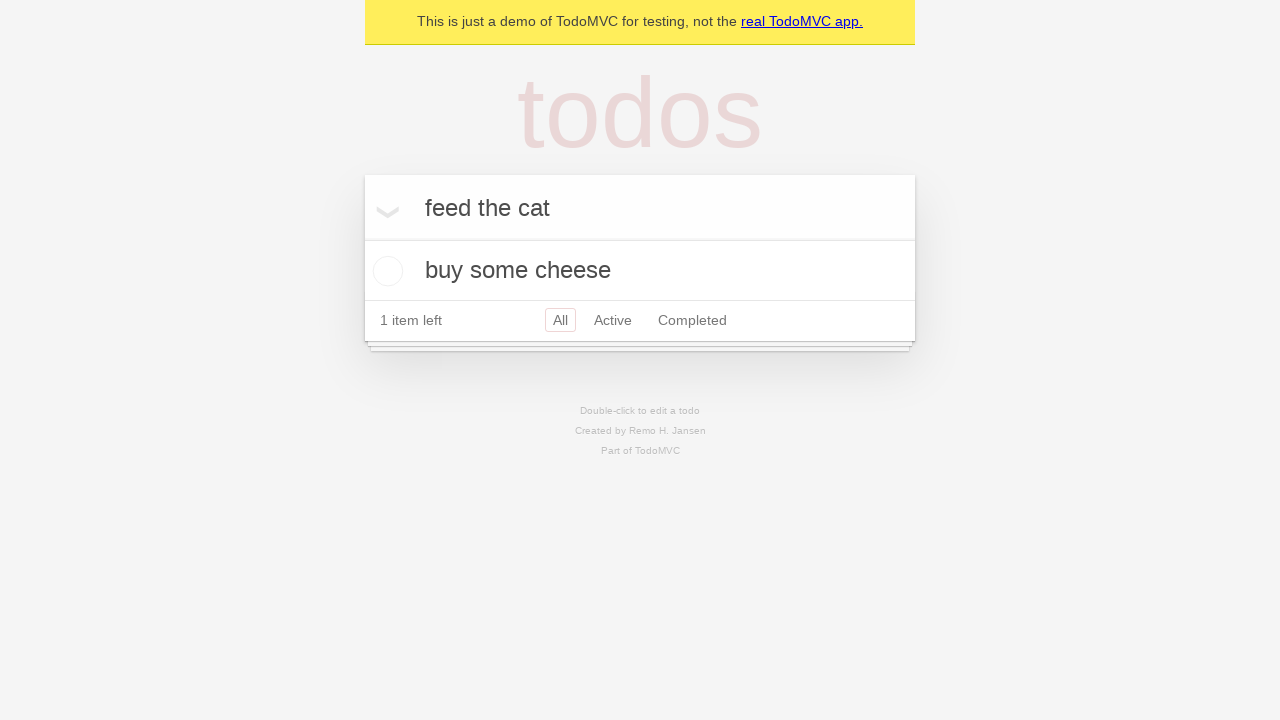

Pressed Enter to create second todo on internal:attr=[placeholder="What needs to be done?"i]
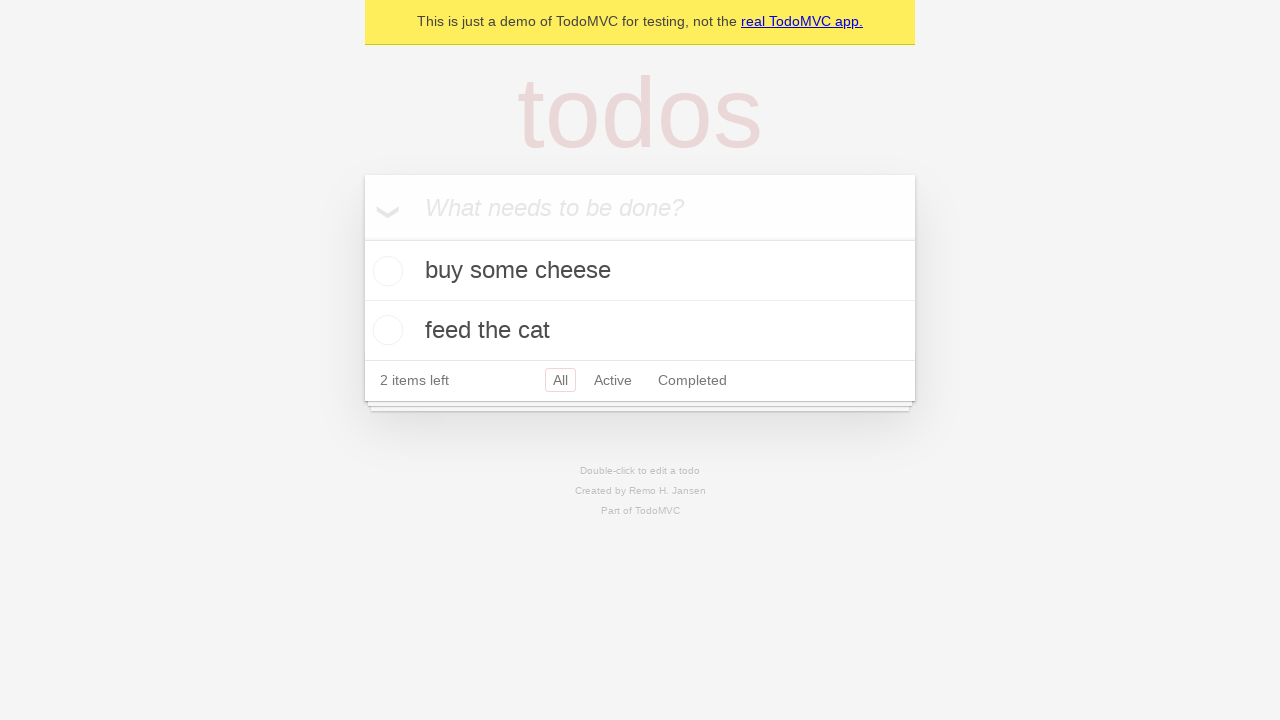

Filled third todo: 'book a doctors appointment' on internal:attr=[placeholder="What needs to be done?"i]
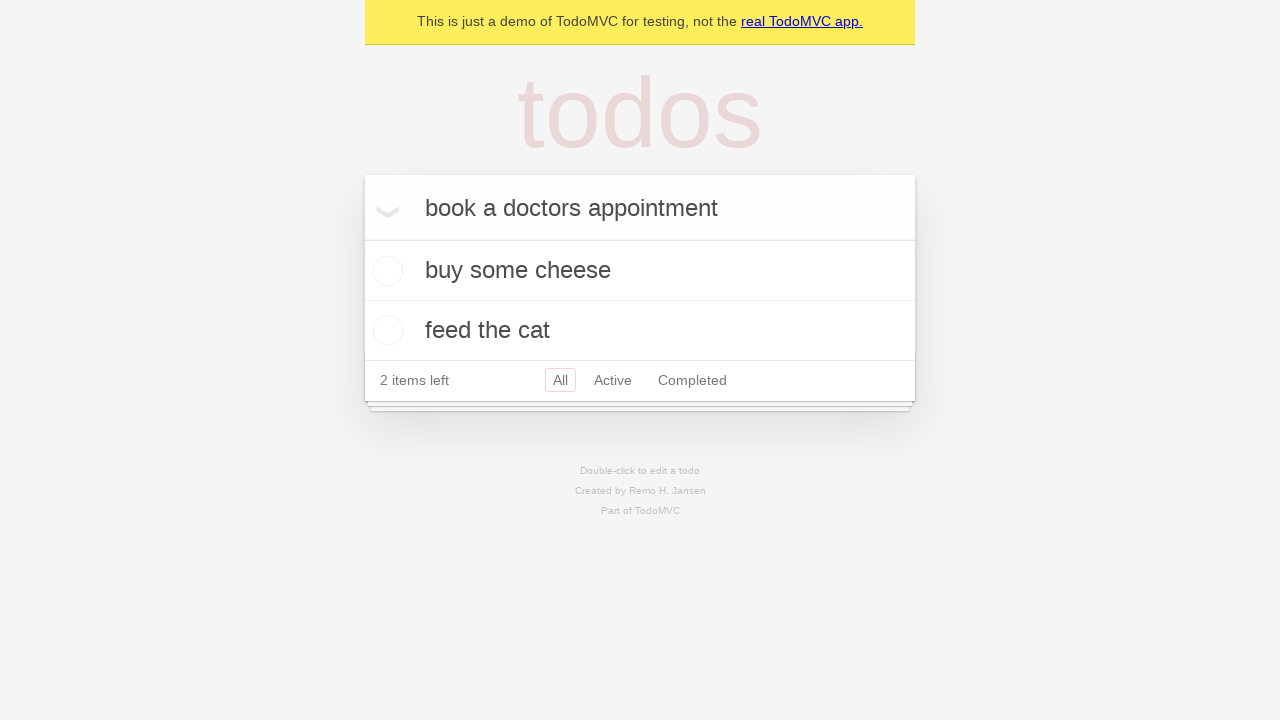

Pressed Enter to create third todo on internal:attr=[placeholder="What needs to be done?"i]
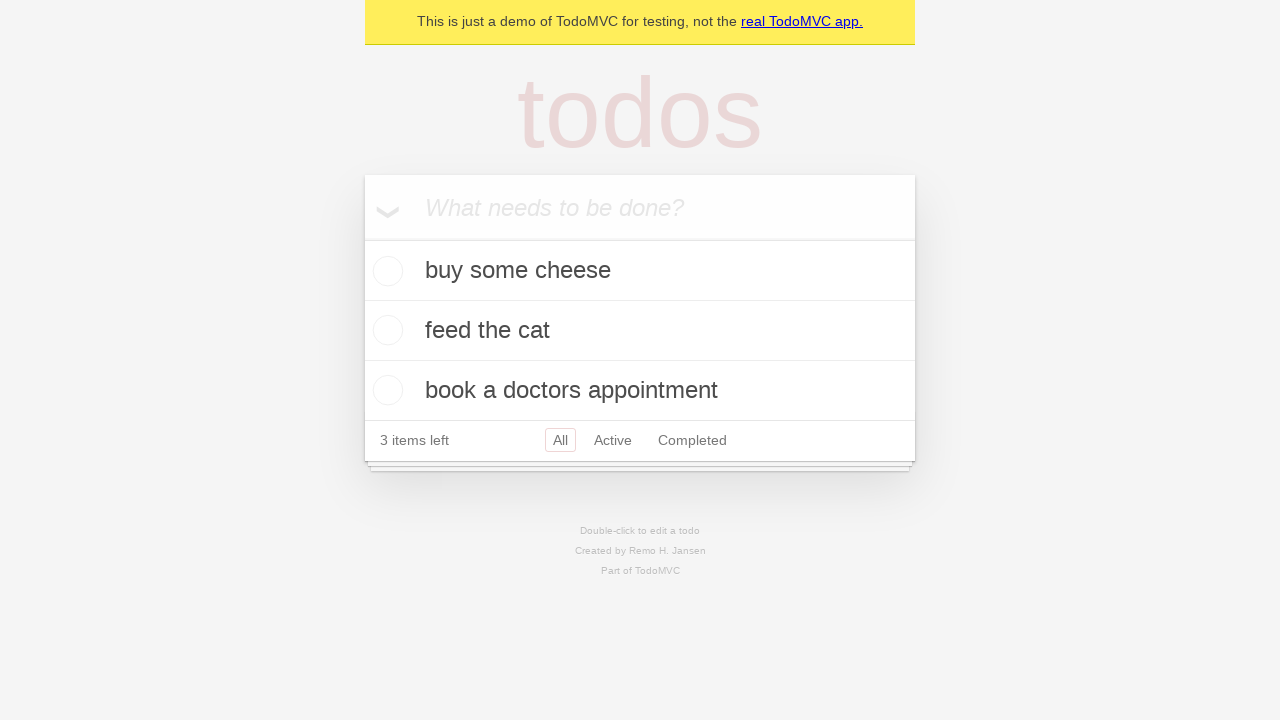

Checked the first todo item as completed at (385, 271) on .todo-list li .toggle >> nth=0
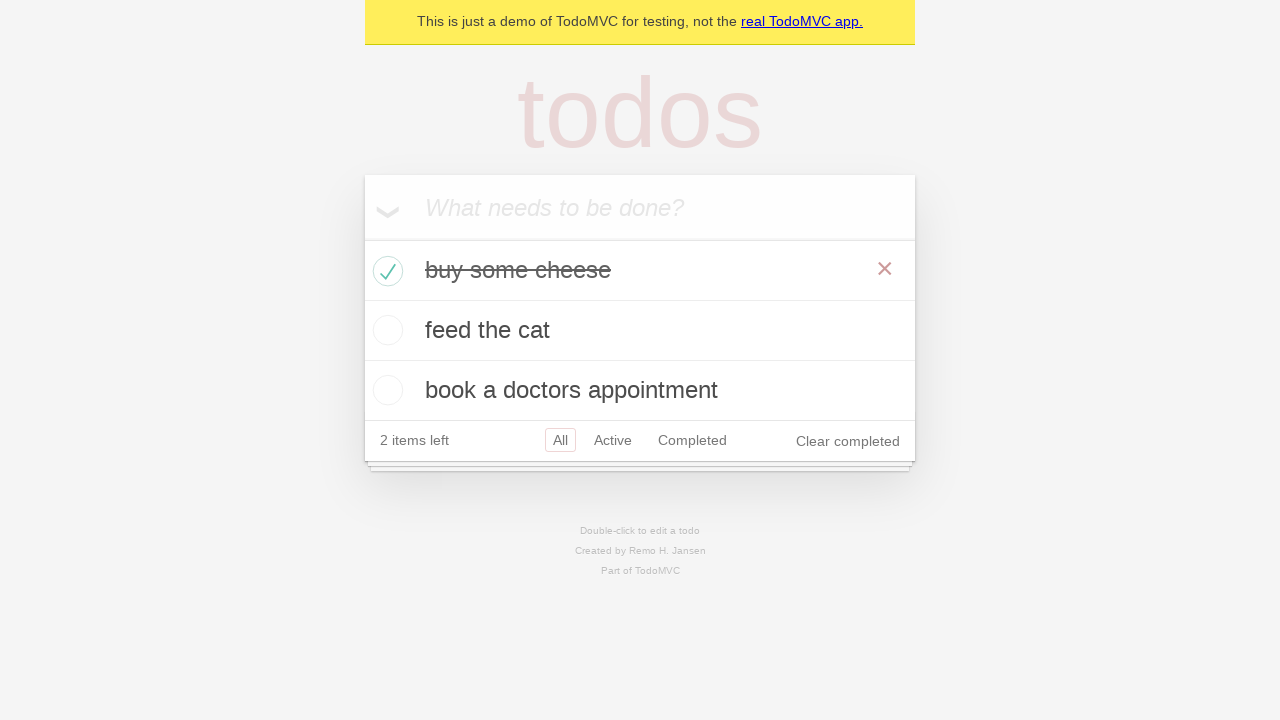

Clicked 'Clear completed' button to remove completed todo at (848, 441) on internal:role=button[name="Clear completed"i]
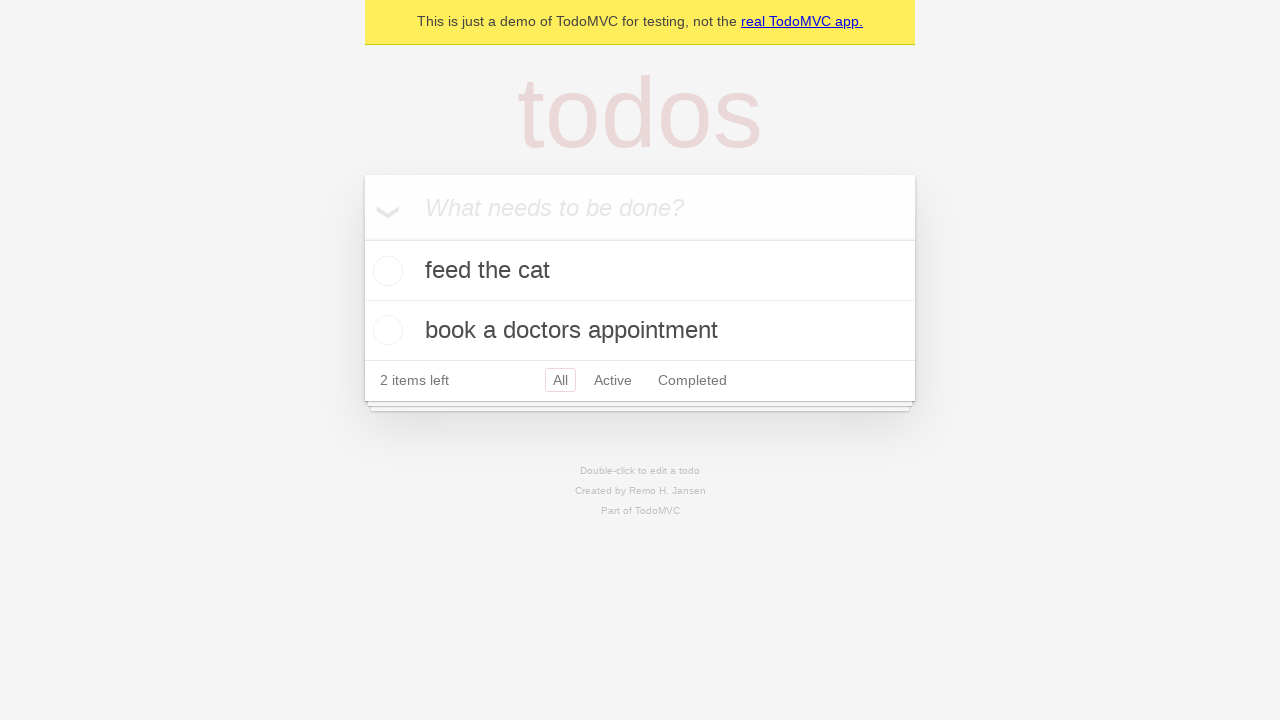

Verified 'Clear completed' button is hidden when no items are completed
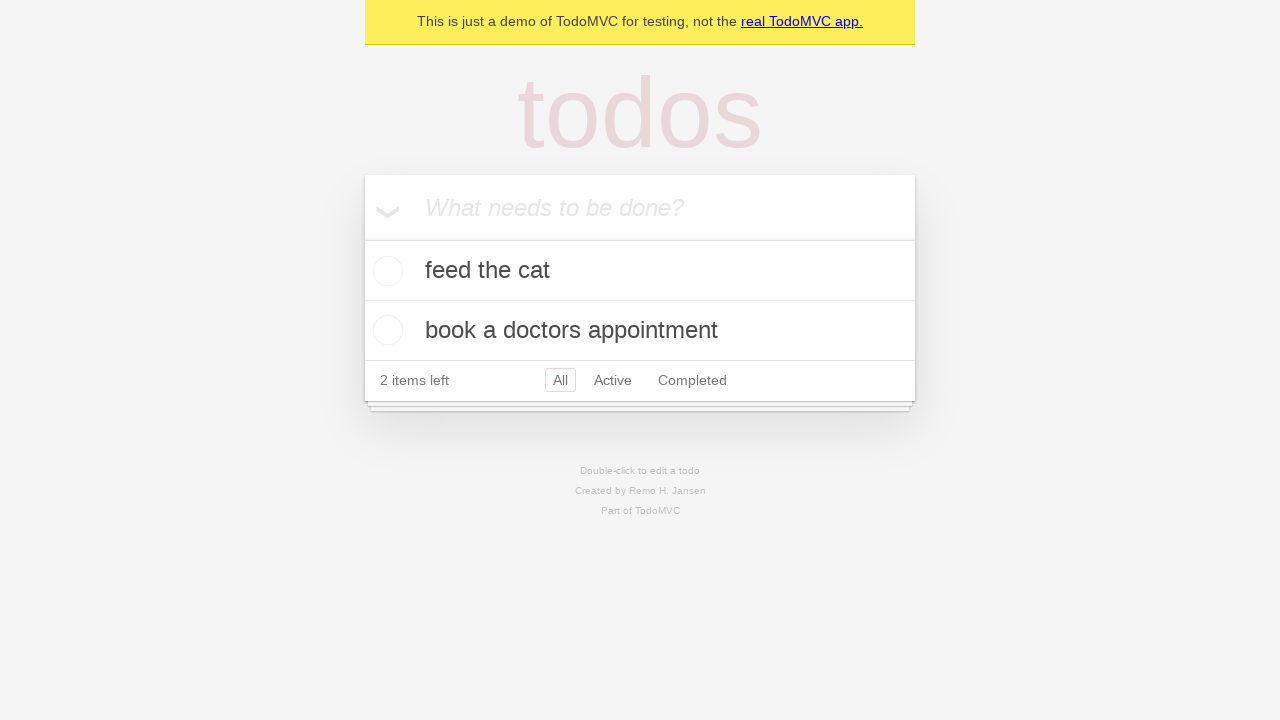

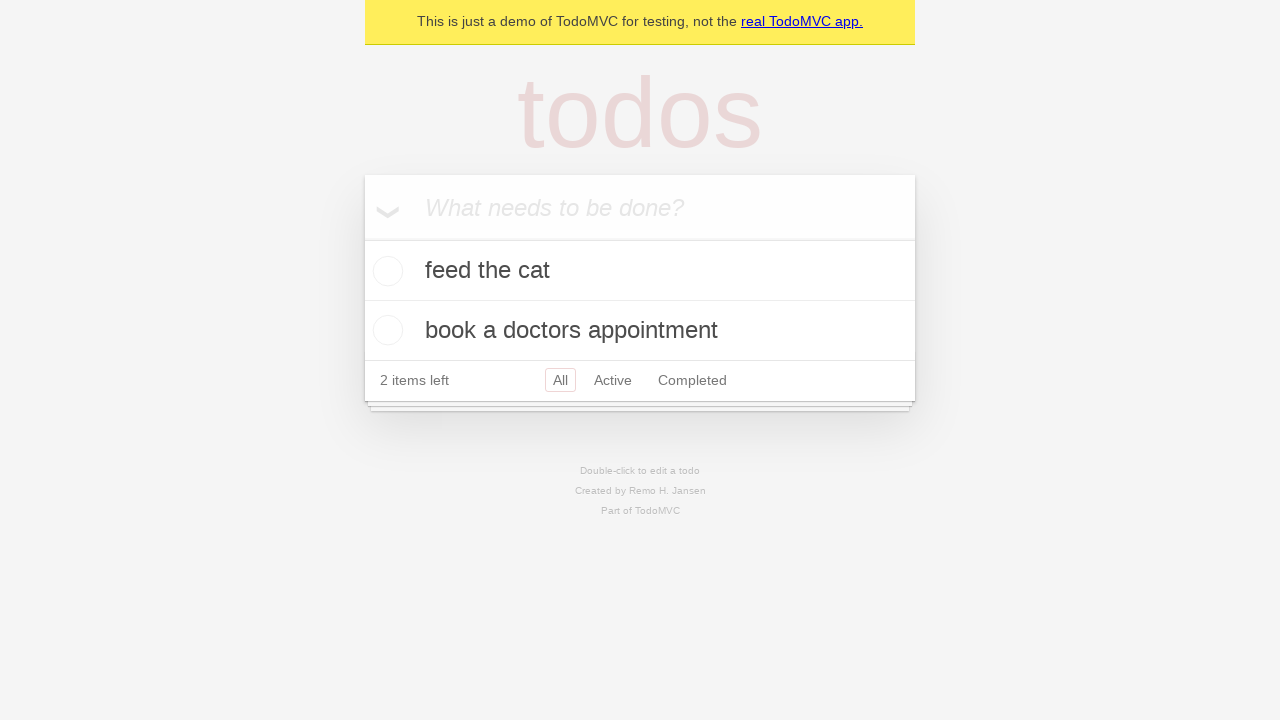